Tests that searching for an exact book title returns only one matching book result

Starting URL: https://automationbookstore.dev/

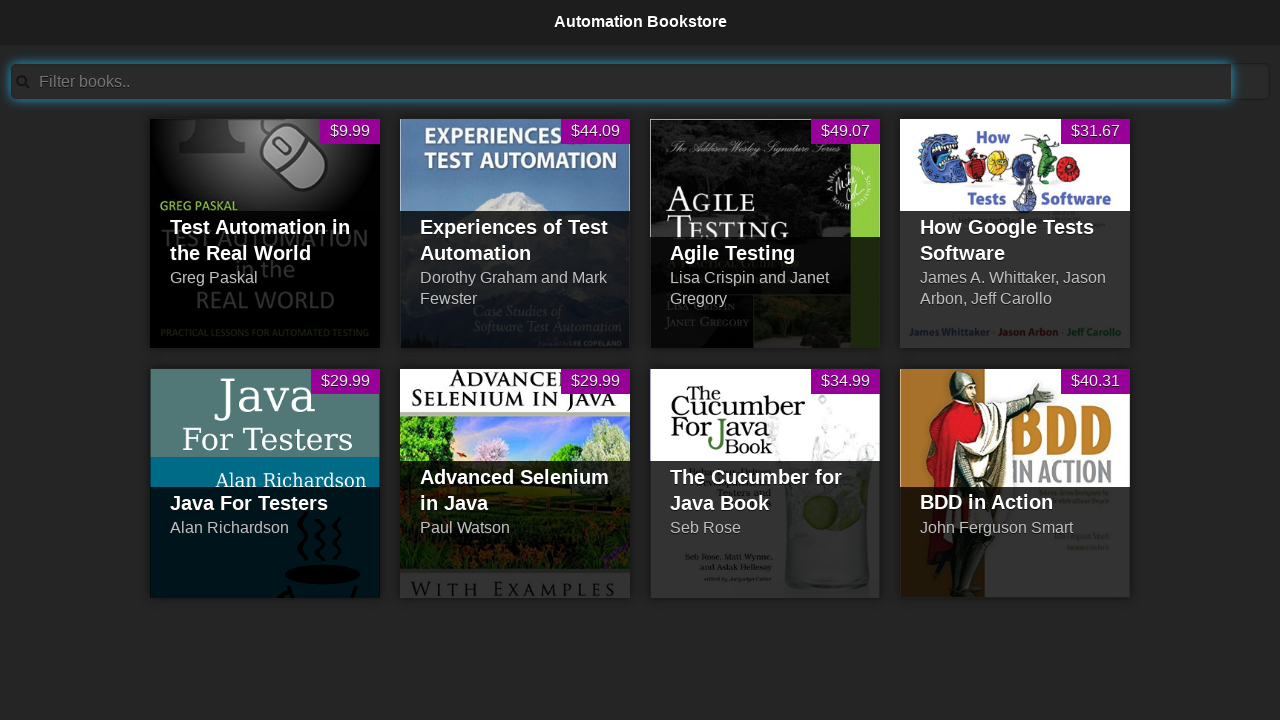

Filled search bar with exact book title 'Agile Testing' on #searchBar
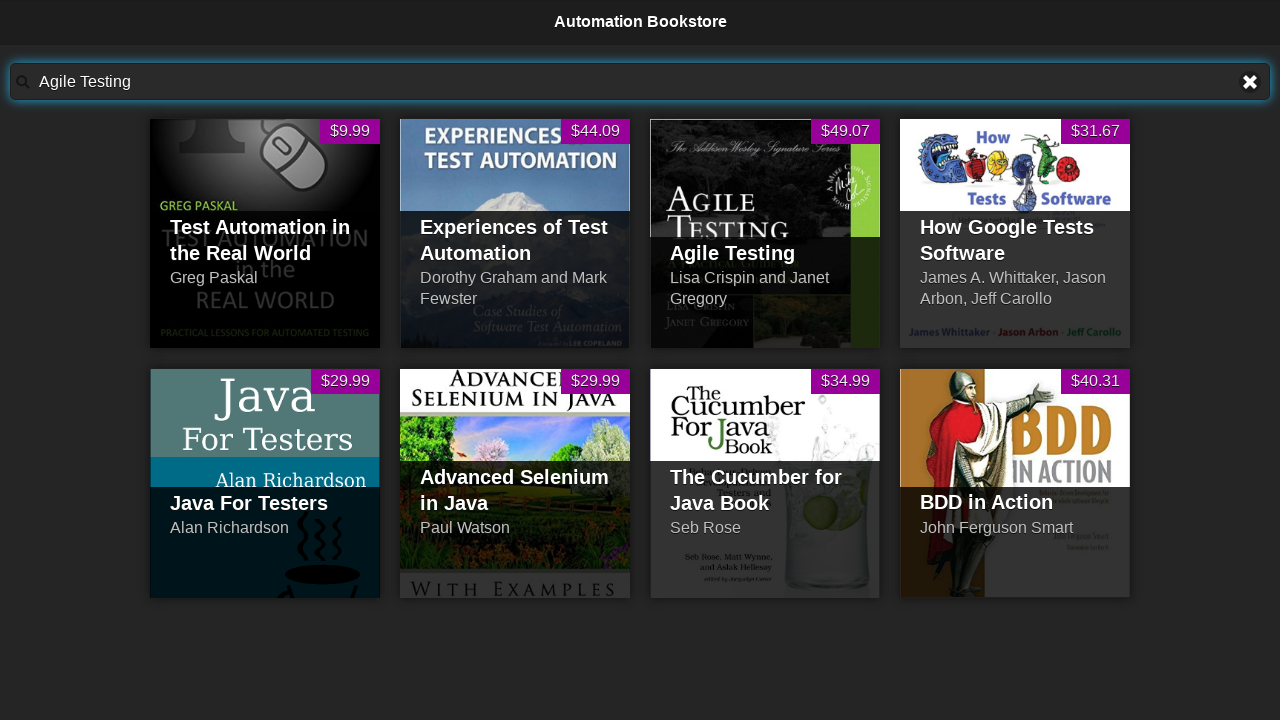

Non-matching books hidden from view
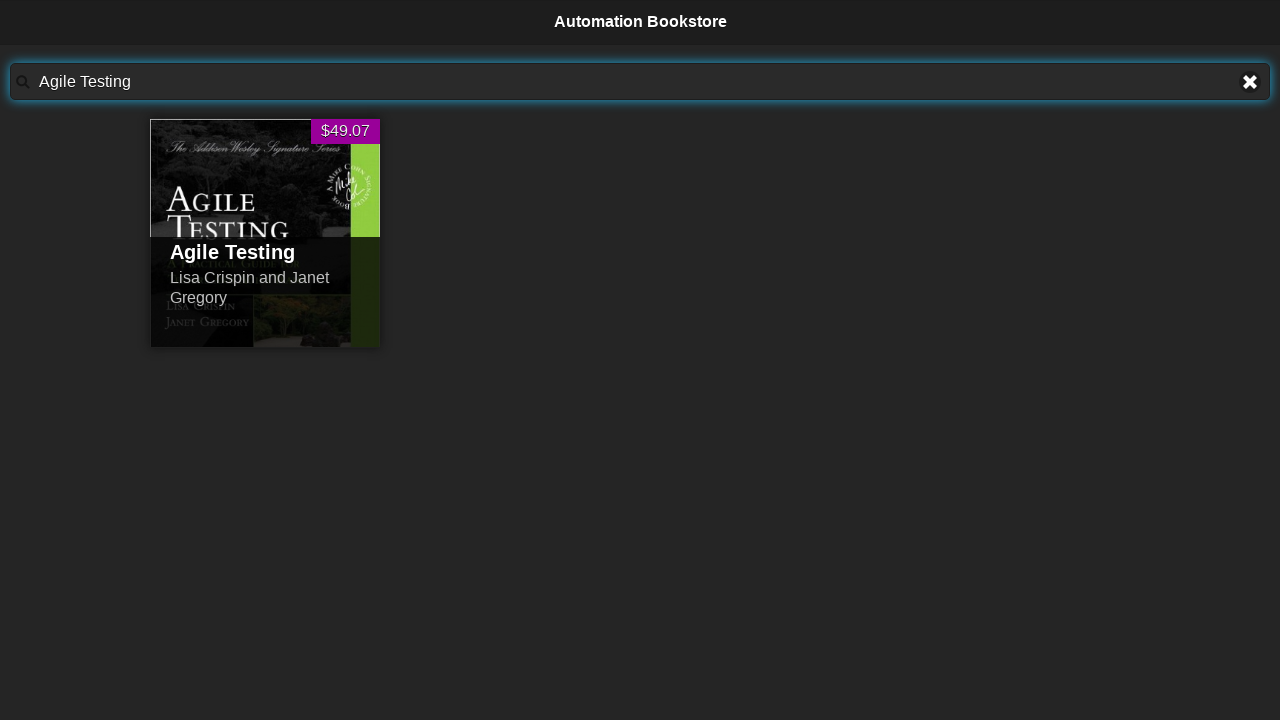

Visible book result appeared - exact title match found
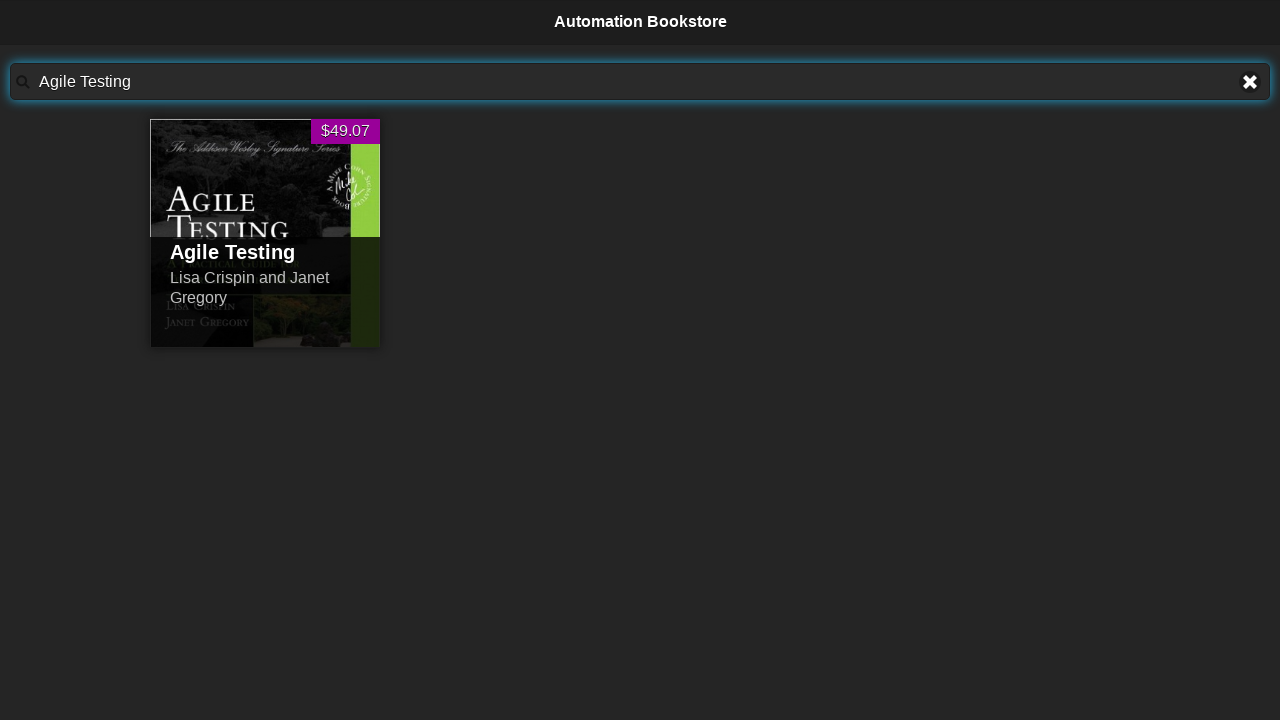

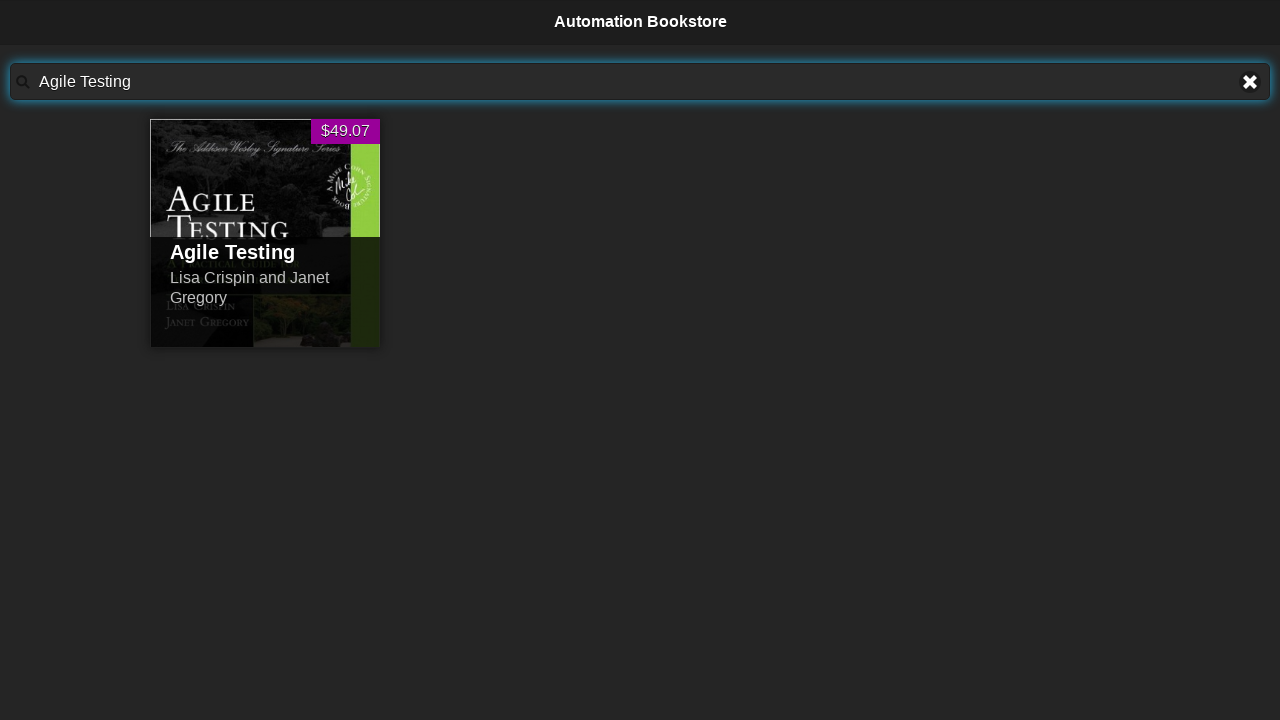